Tests clicking a button with a dynamic ID on a UI testing playground page. The test verifies that elements with dynamically generated IDs can still be located and clicked using class-based selectors.

Starting URL: http://uitestingplayground.com/dynamicid

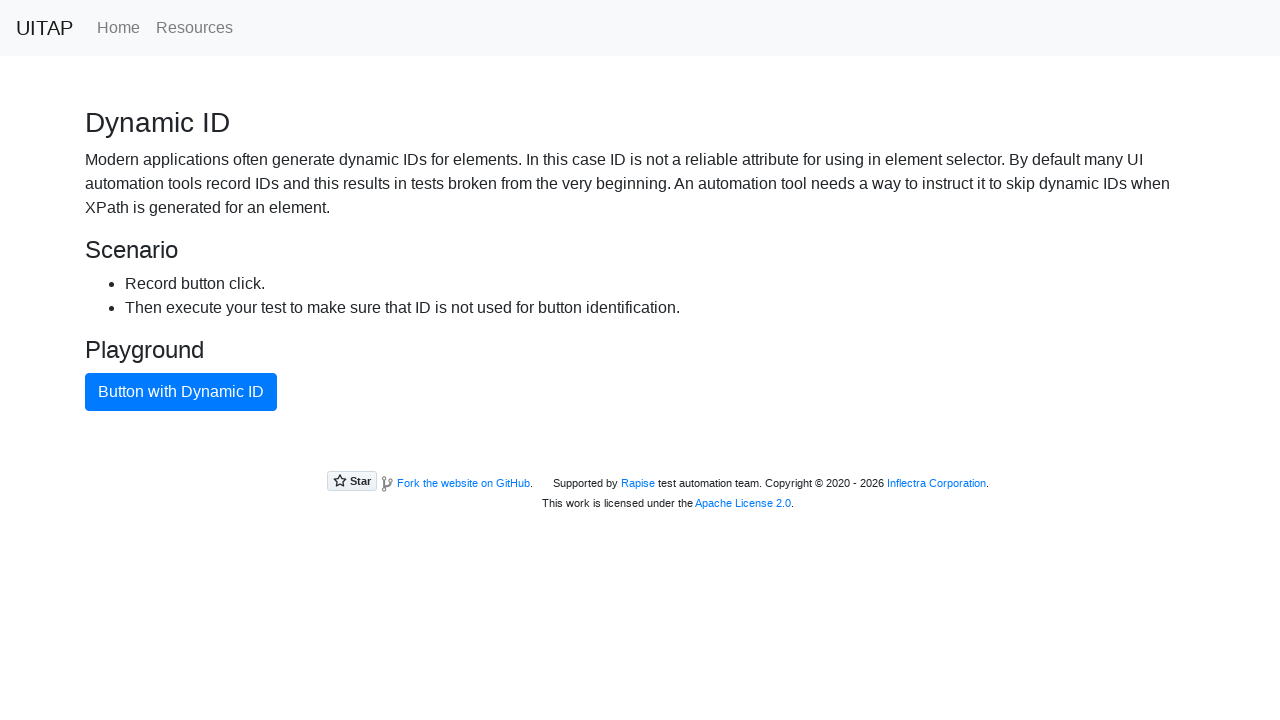

Clicked blue button with dynamic ID using class selector at (181, 392) on button.btn-primary
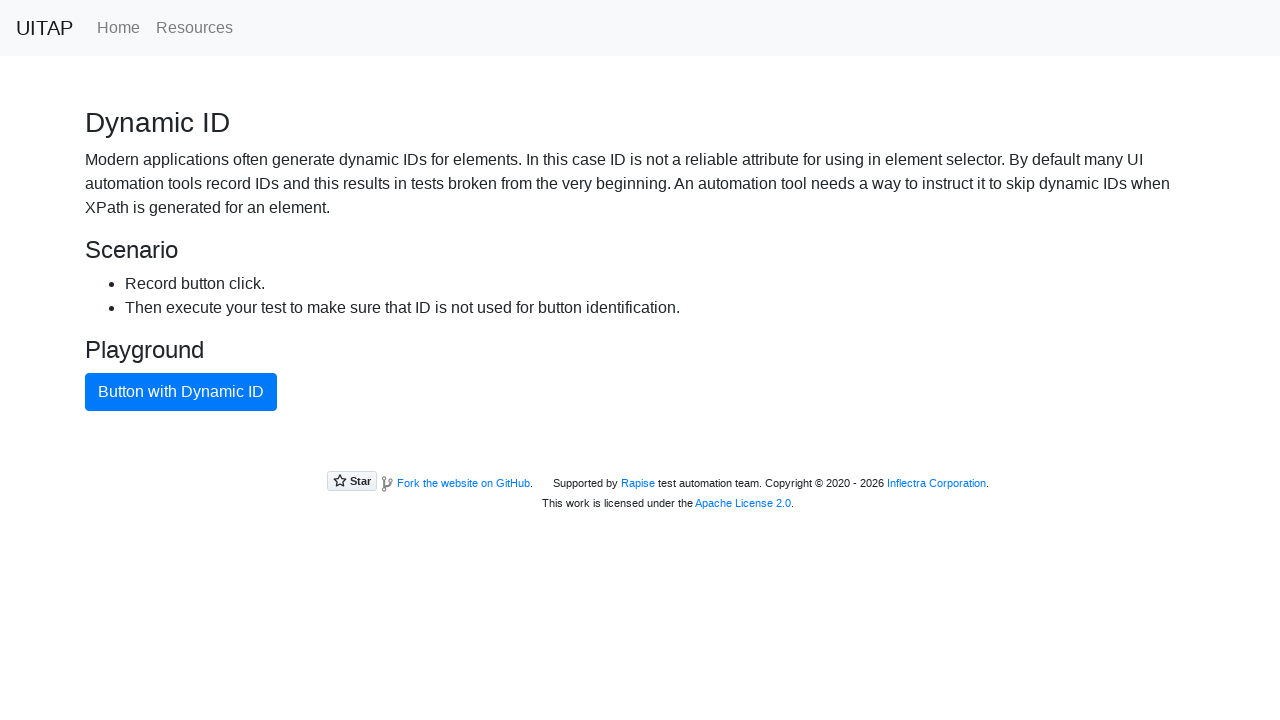

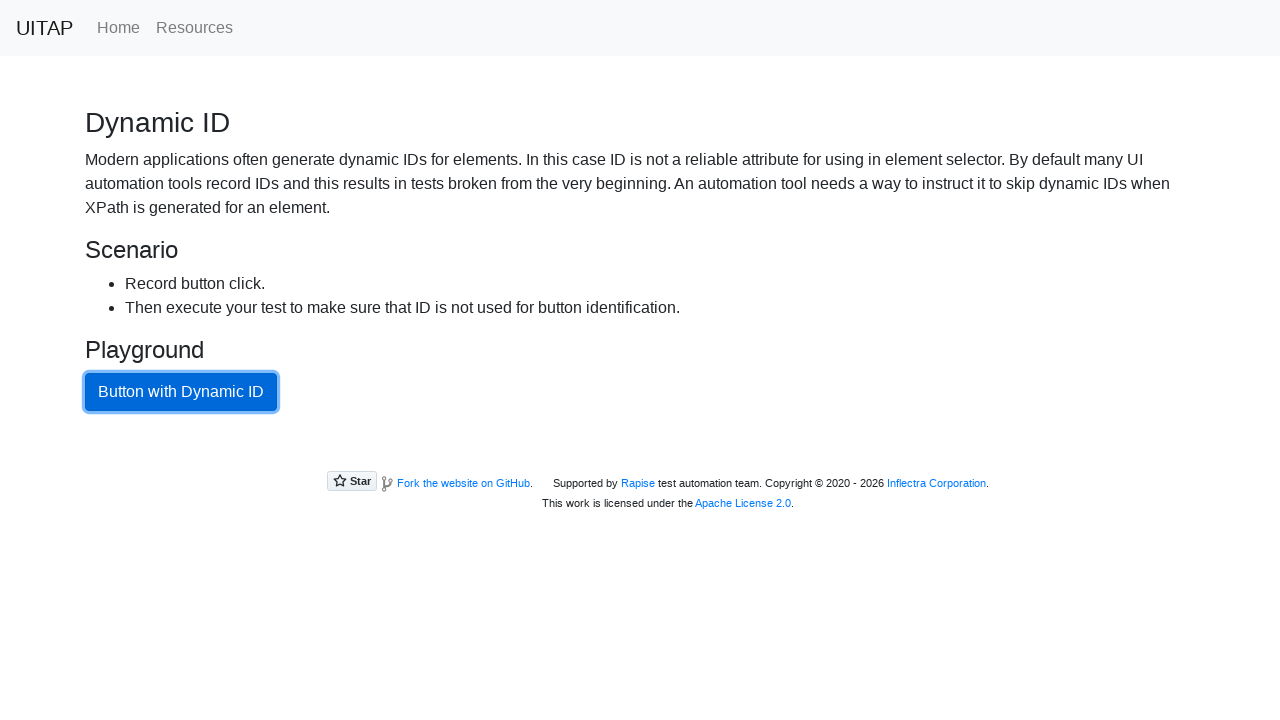